Tests un-marking todo items as complete by unchecking their checkboxes

Starting URL: https://demo.playwright.dev/todomvc

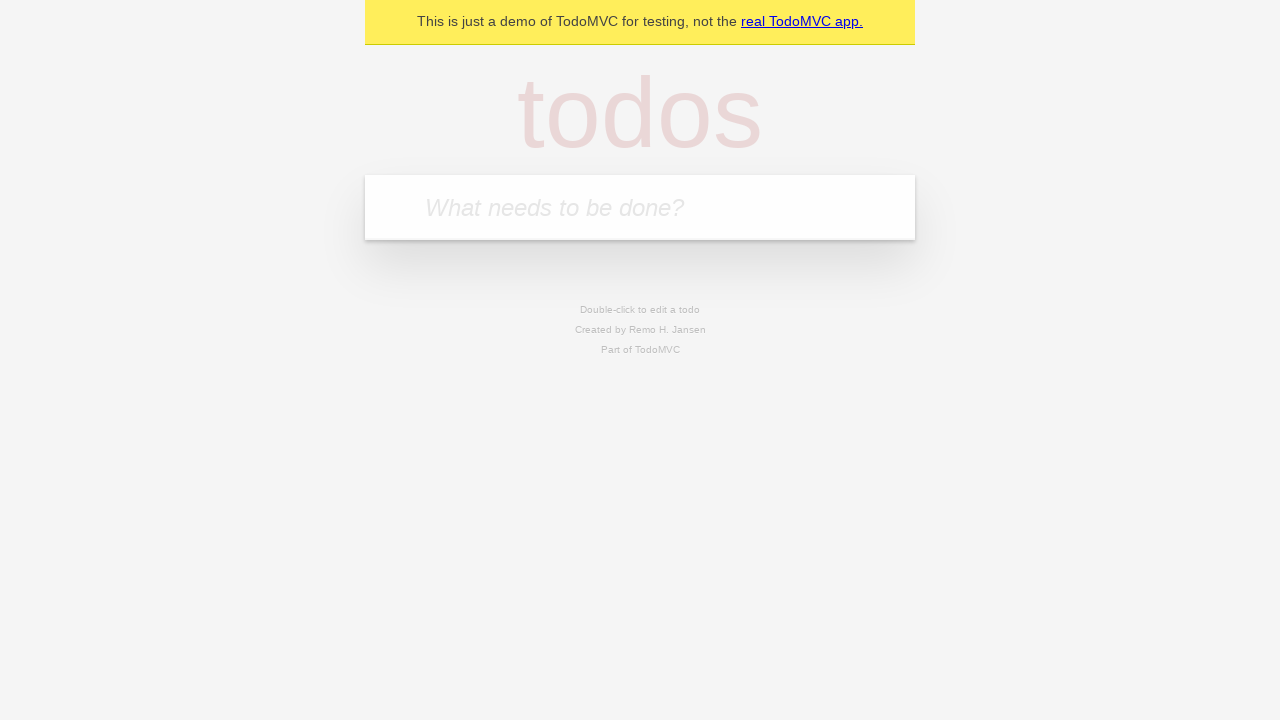

Filled todo input field with 'buy some cheese' on internal:attr=[placeholder="What needs to be done?"i]
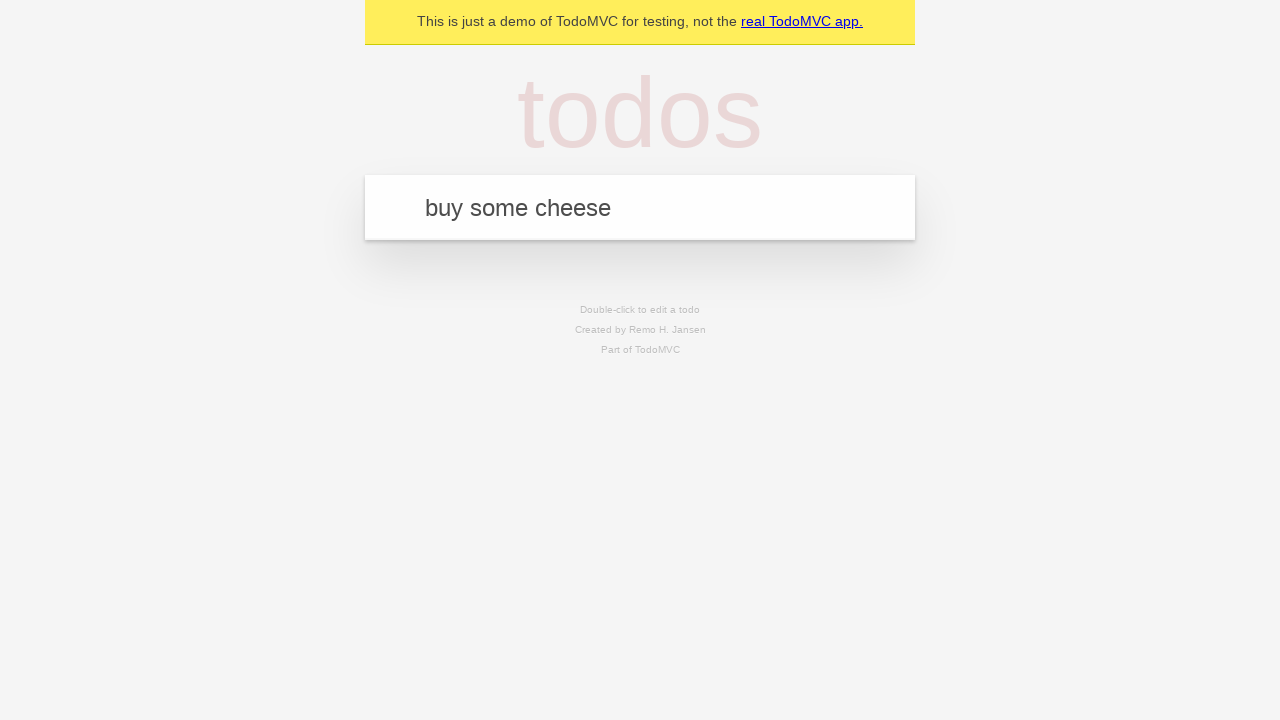

Pressed Enter to create todo item 'buy some cheese' on internal:attr=[placeholder="What needs to be done?"i]
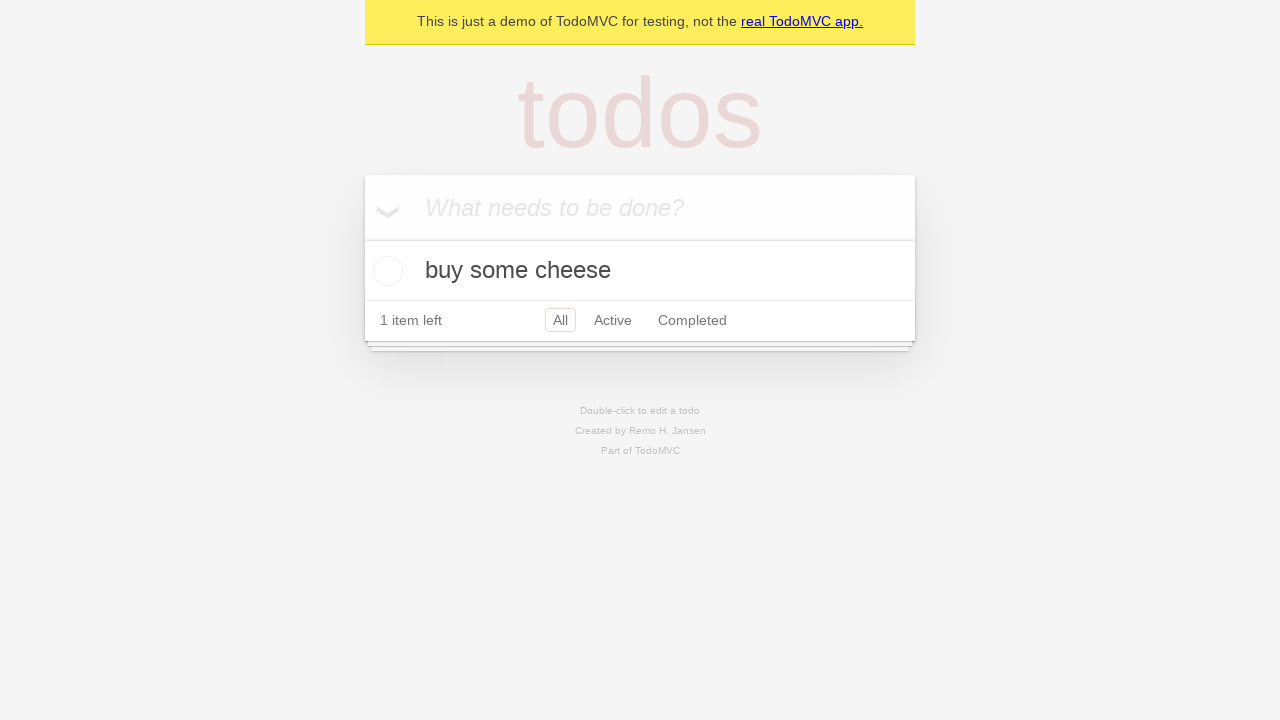

Filled todo input field with 'feed the cat' on internal:attr=[placeholder="What needs to be done?"i]
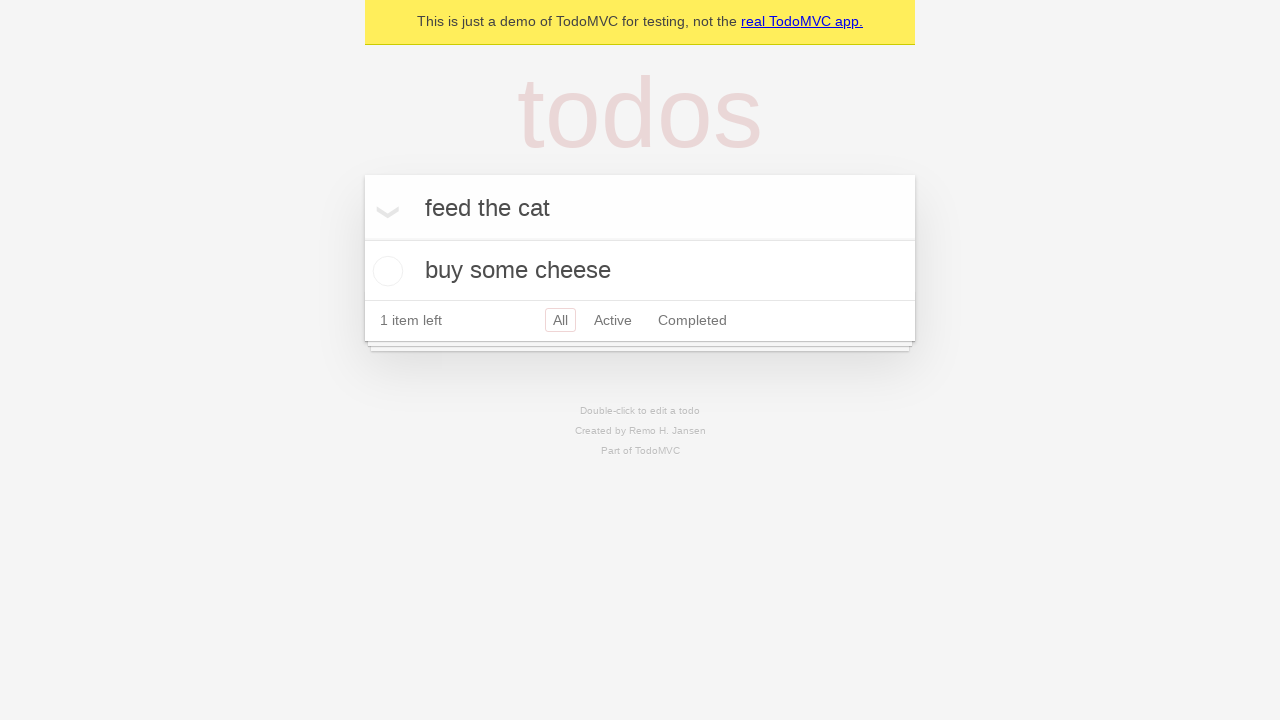

Pressed Enter to create todo item 'feed the cat' on internal:attr=[placeholder="What needs to be done?"i]
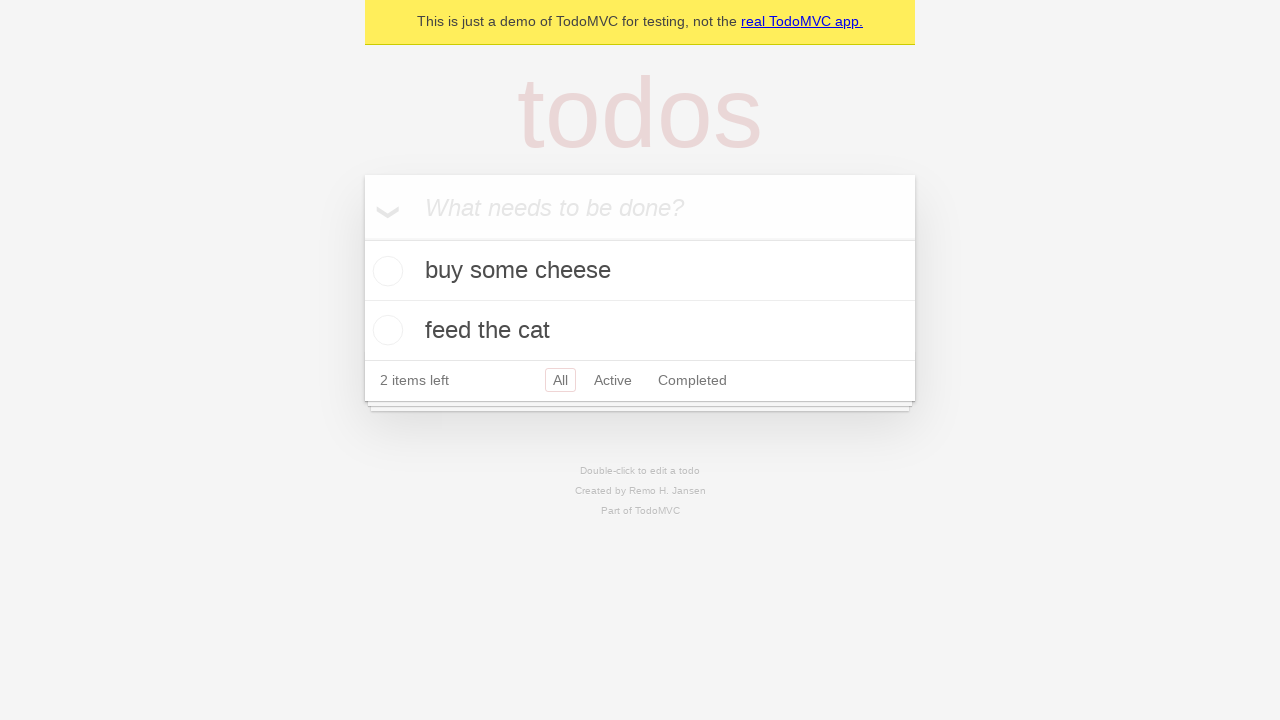

Located first todo item
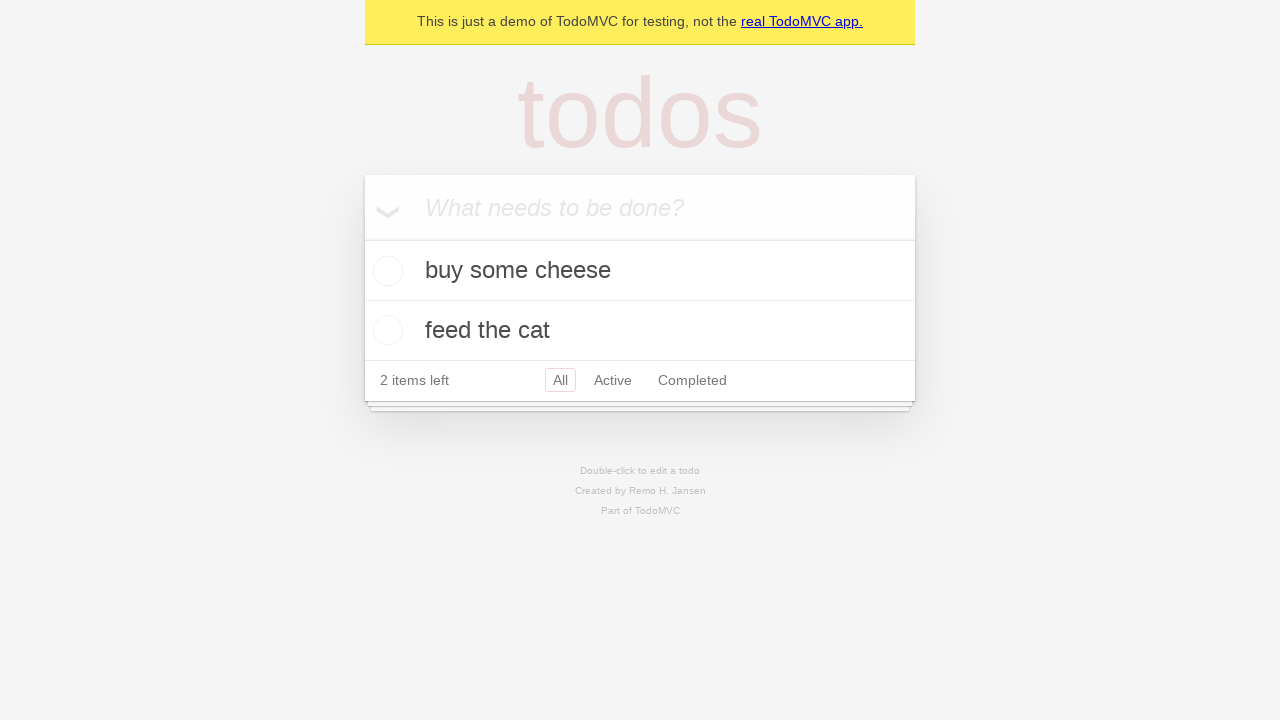

Located checkbox for first todo item
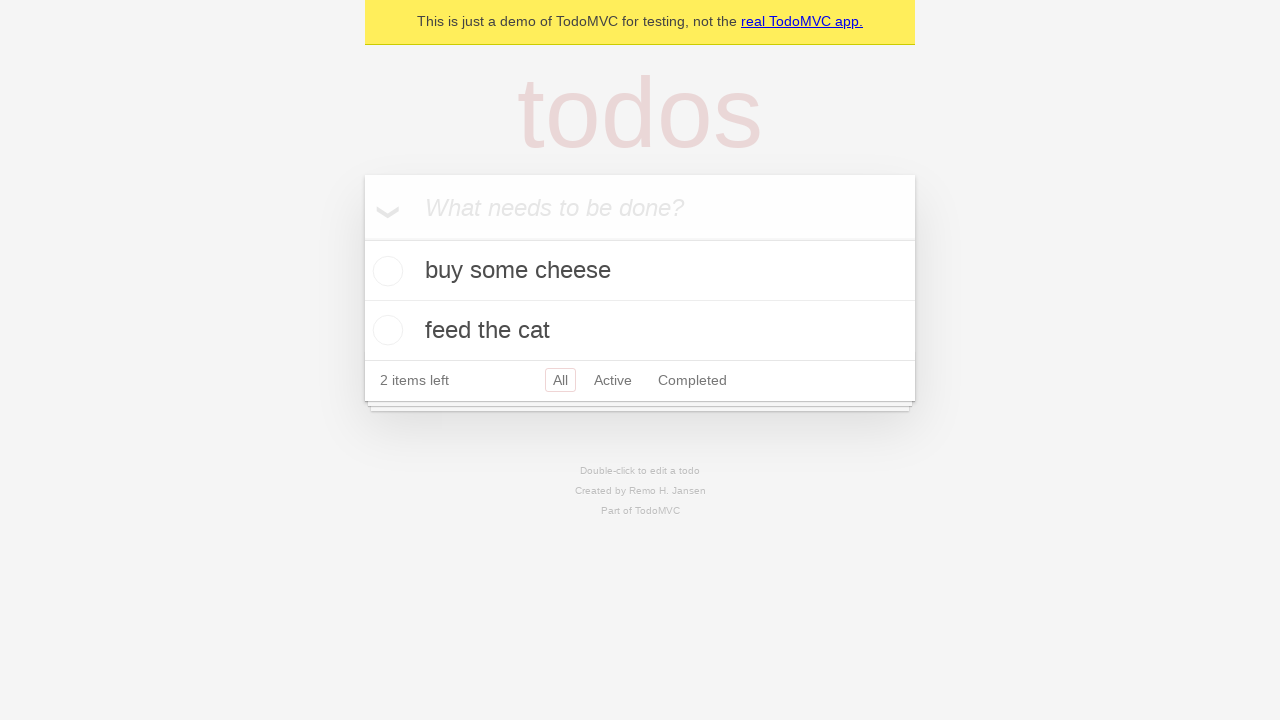

Checked the first todo item's checkbox at (385, 271) on internal:testid=[data-testid="todo-item"s] >> nth=0 >> internal:role=checkbox
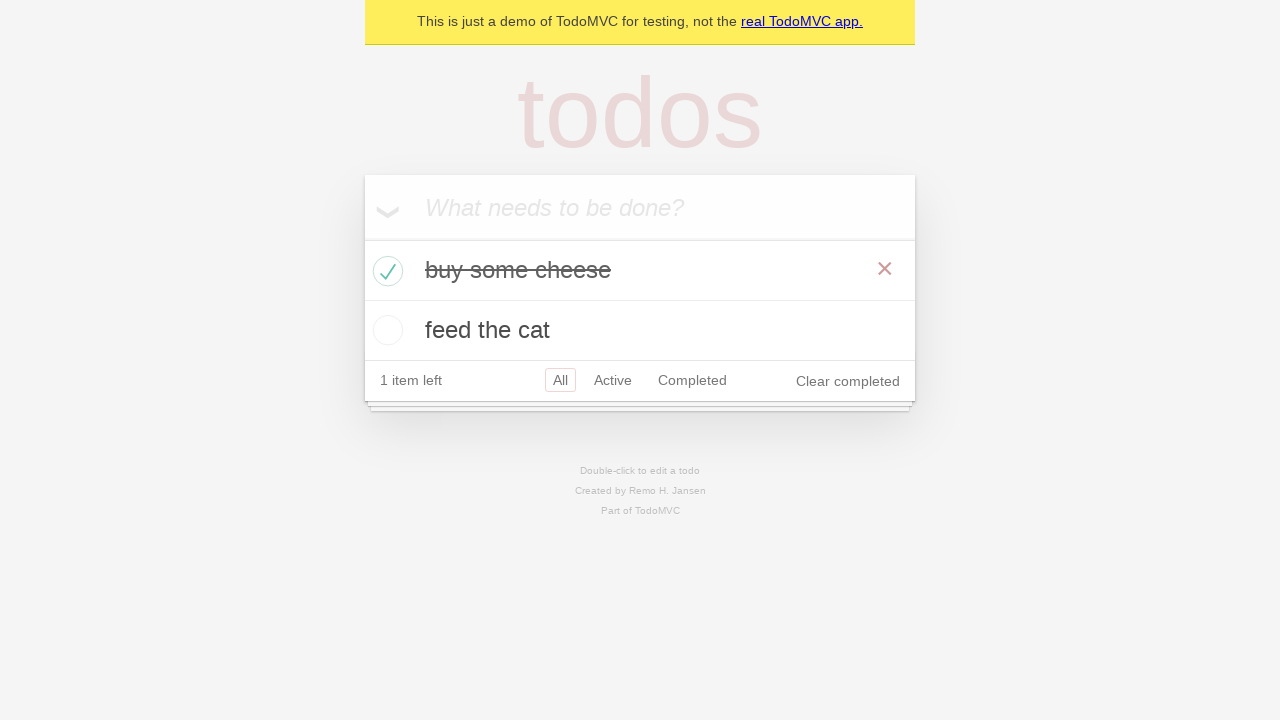

Verified first todo item has 'completed' class
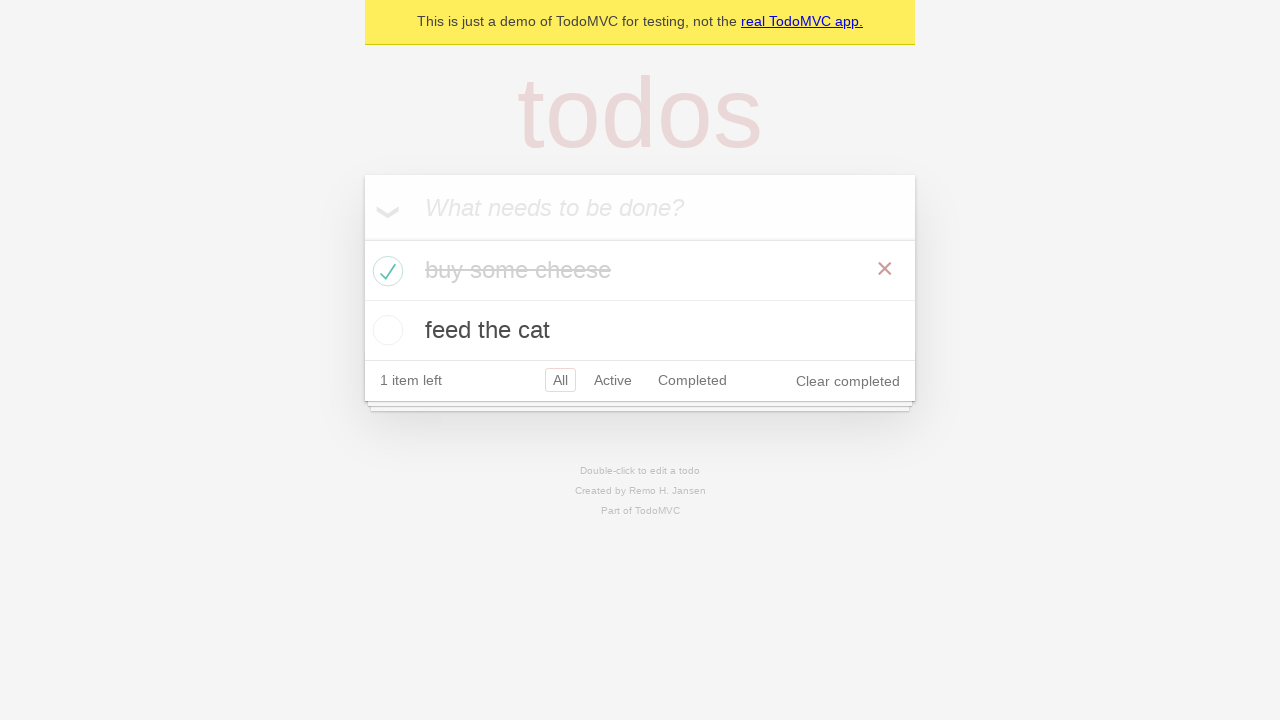

Unchecked the first todo item's checkbox at (385, 271) on internal:testid=[data-testid="todo-item"s] >> nth=0 >> internal:role=checkbox
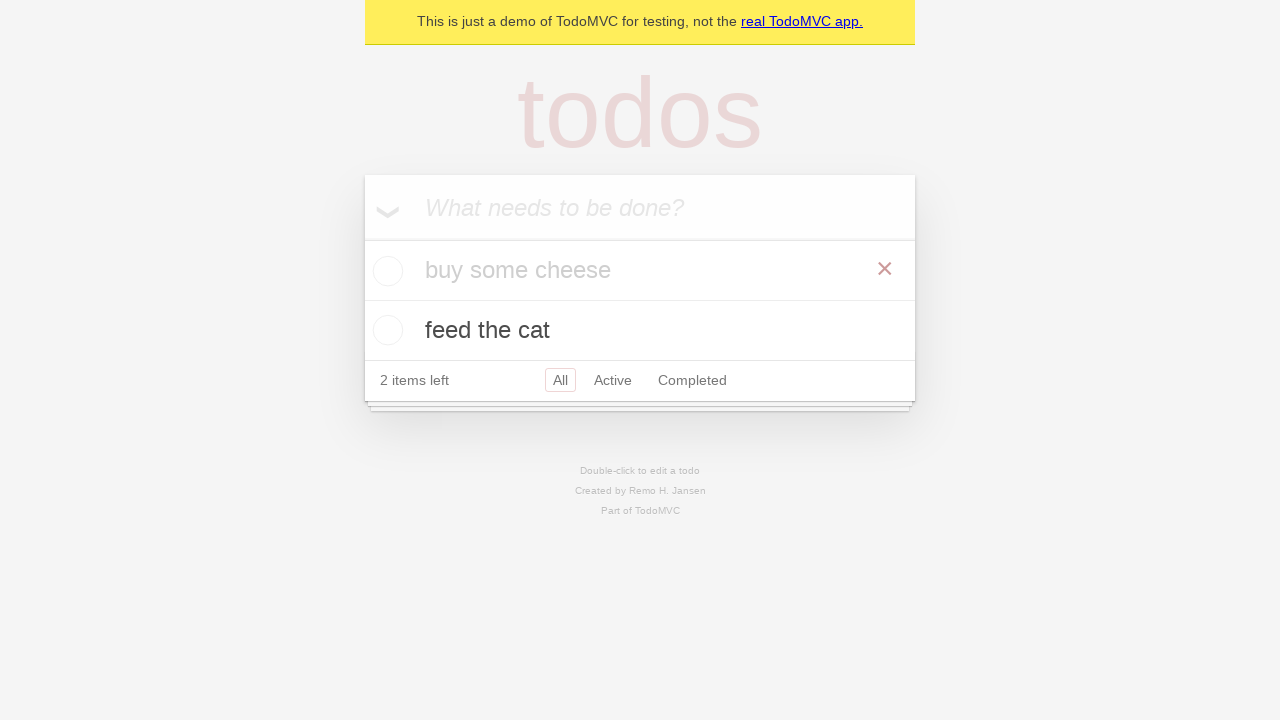

Verified first todo item no longer has 'completed' class
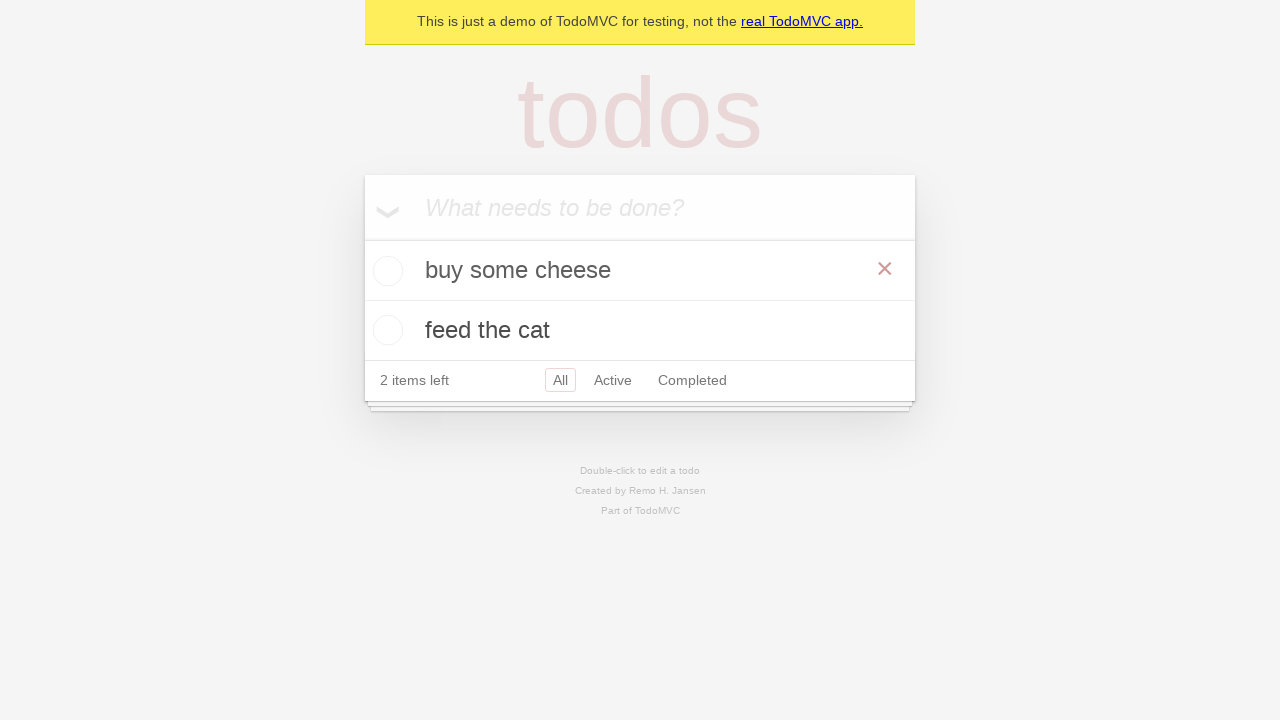

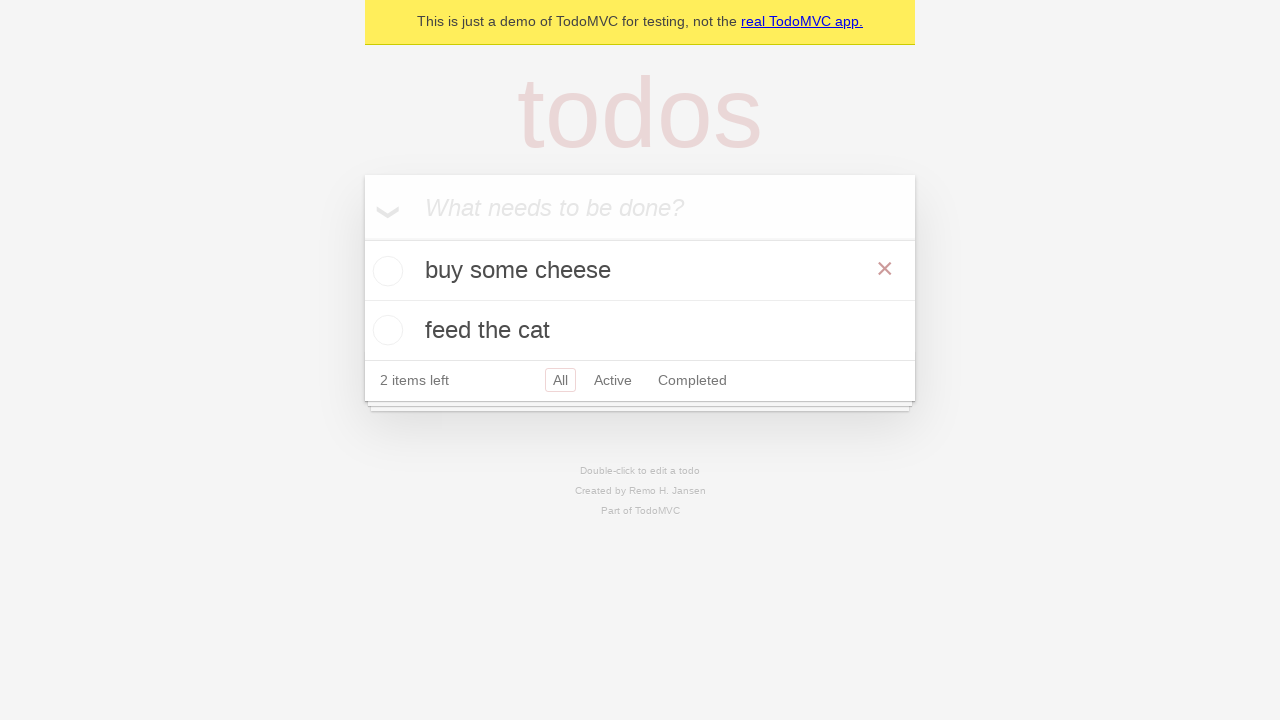